Tests web table data extraction by counting rows and columns and printing second row values

Starting URL: https://rahulshettyacademy.com/AutomationPractice/

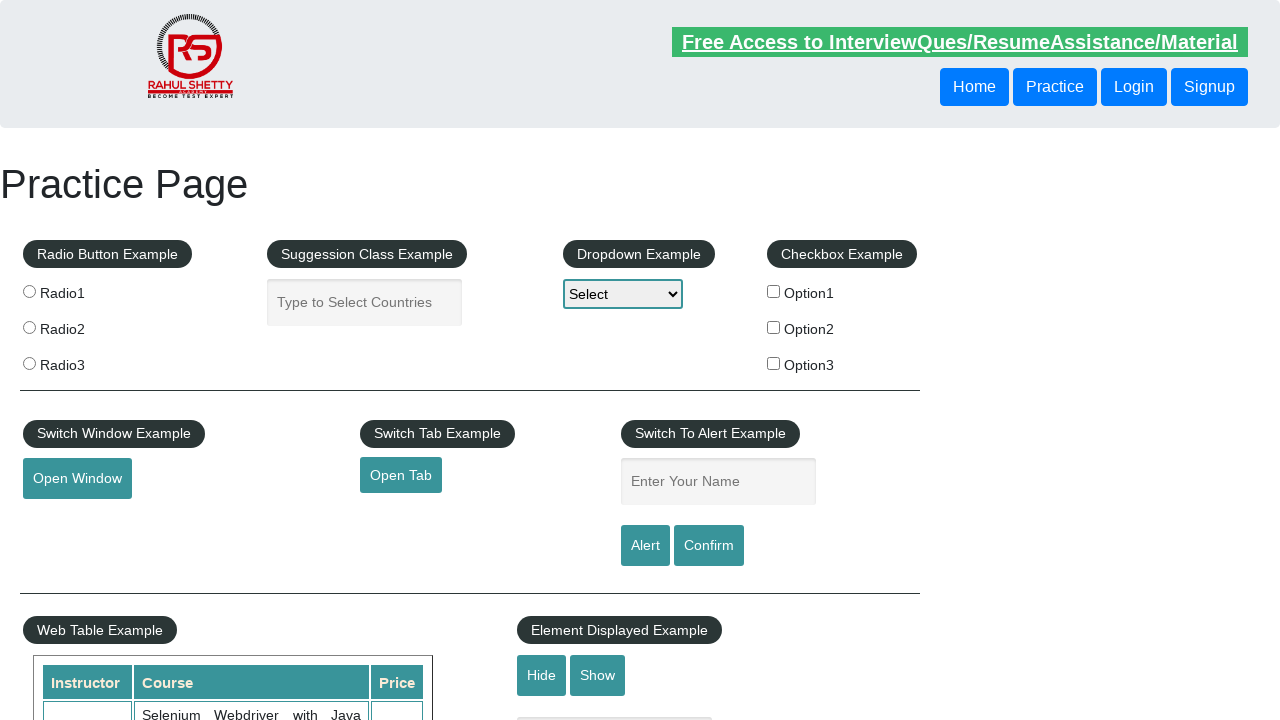

Located all table rows from web table
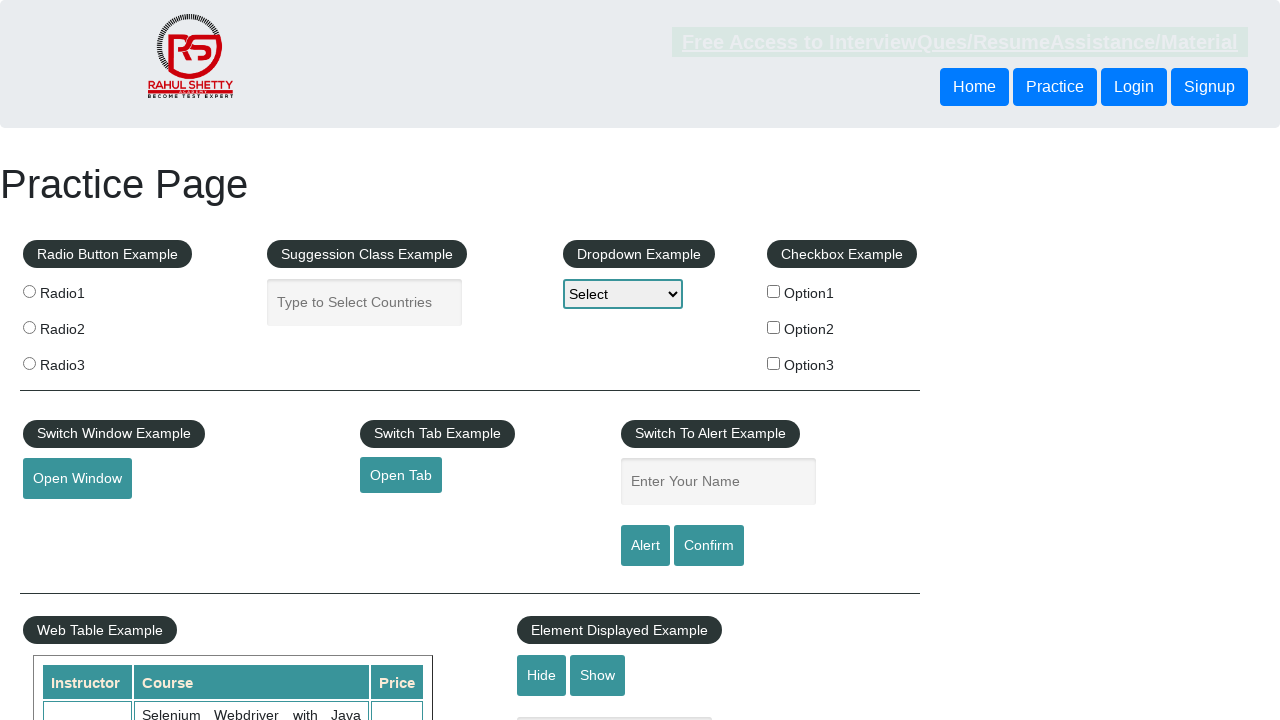

Located all column headers from first row
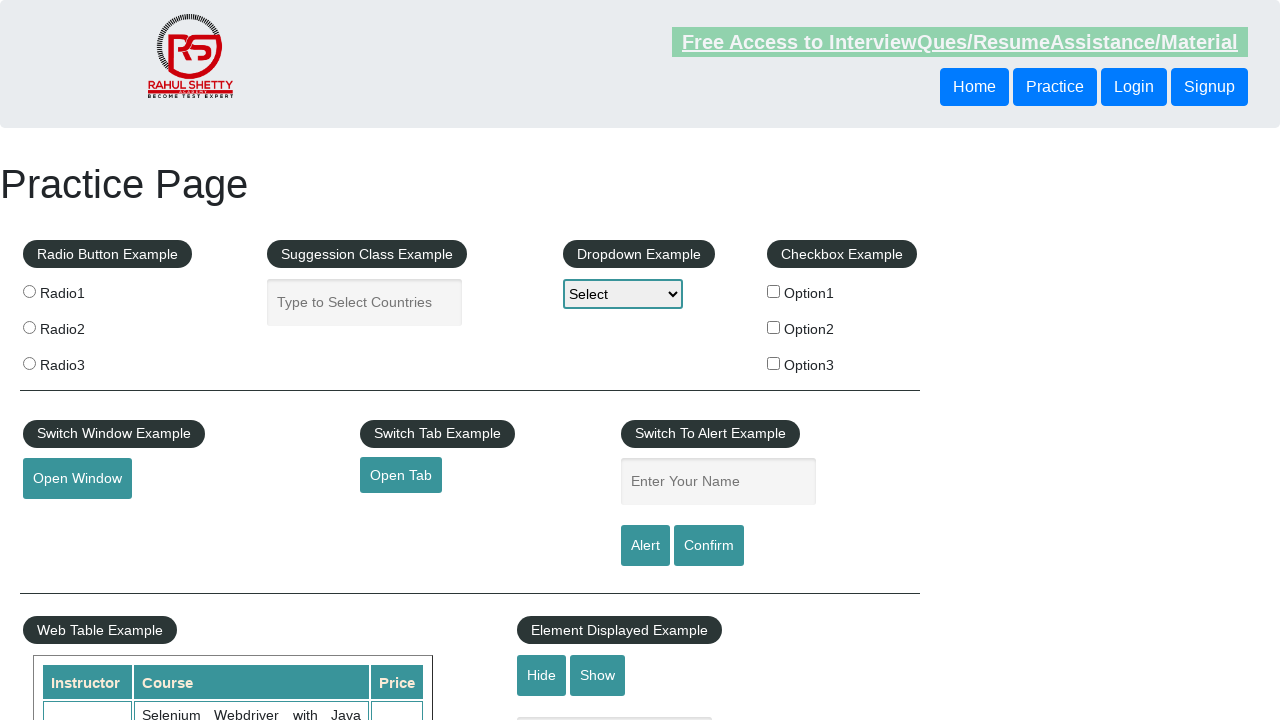

Located all cells in second data row
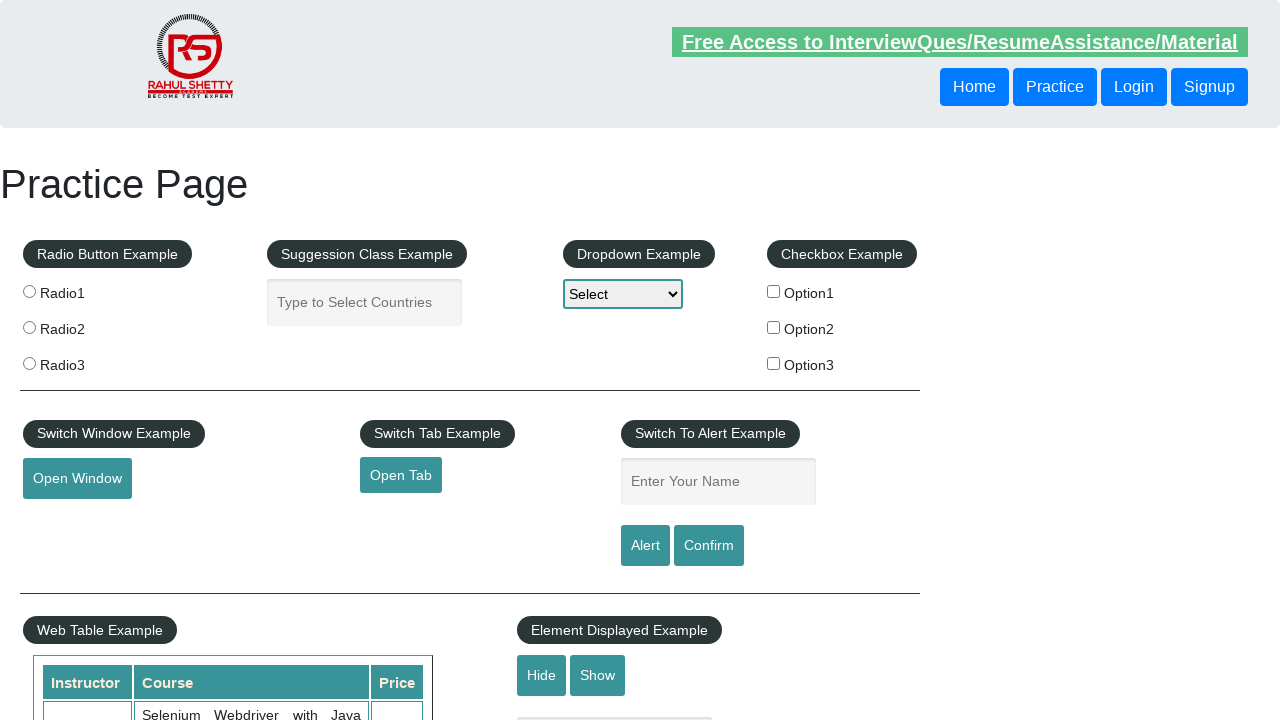

Printed cell value: Rahul Shetty
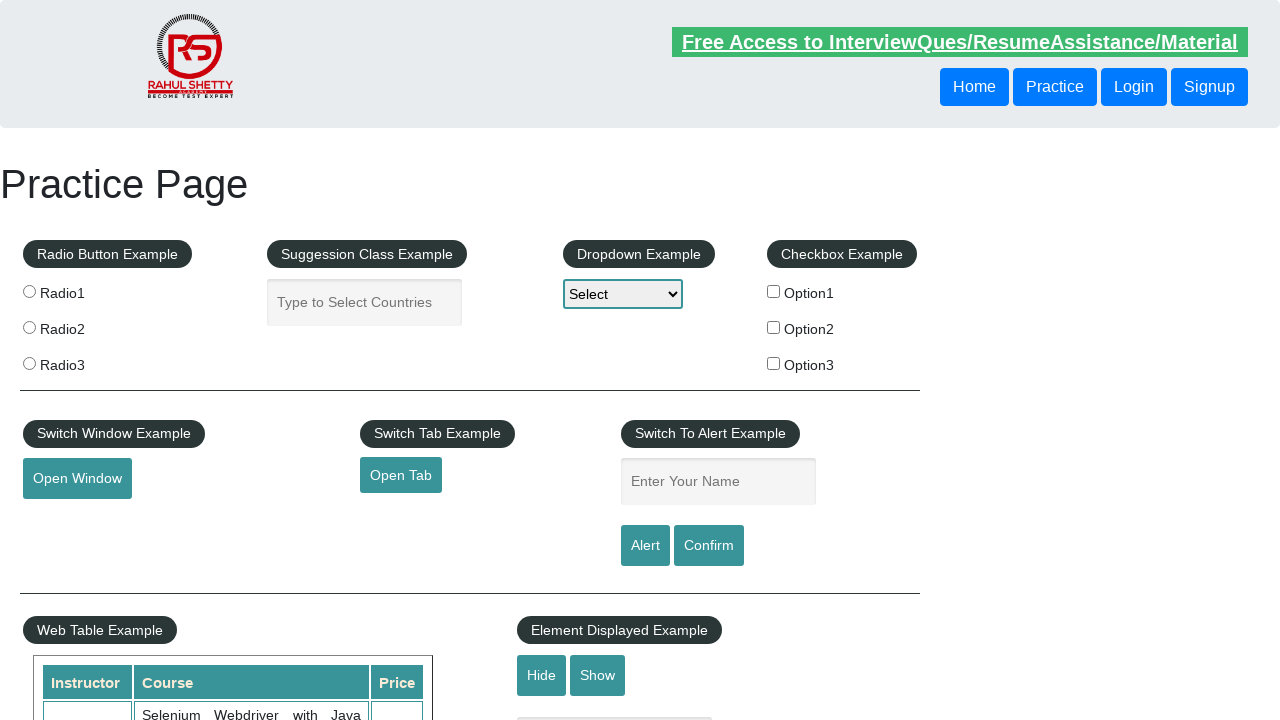

Printed cell value: Learn SQL in Practical + Database Testing from Scratch
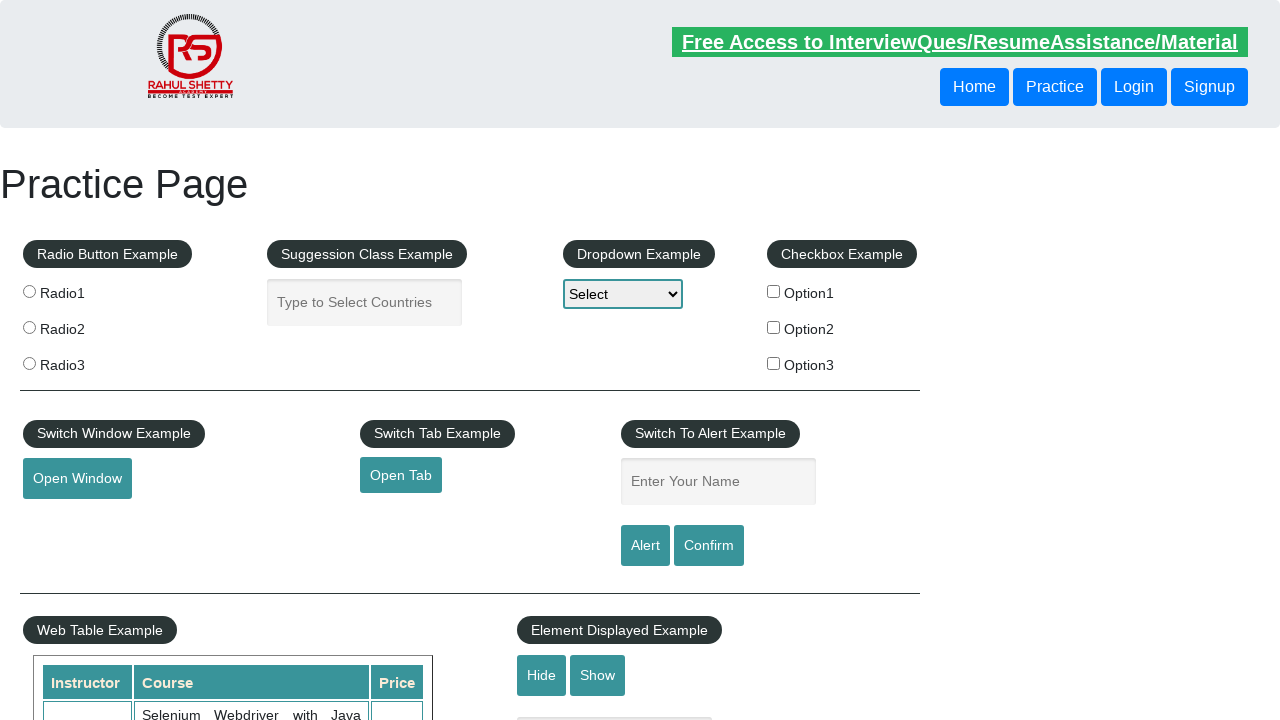

Printed cell value: 25
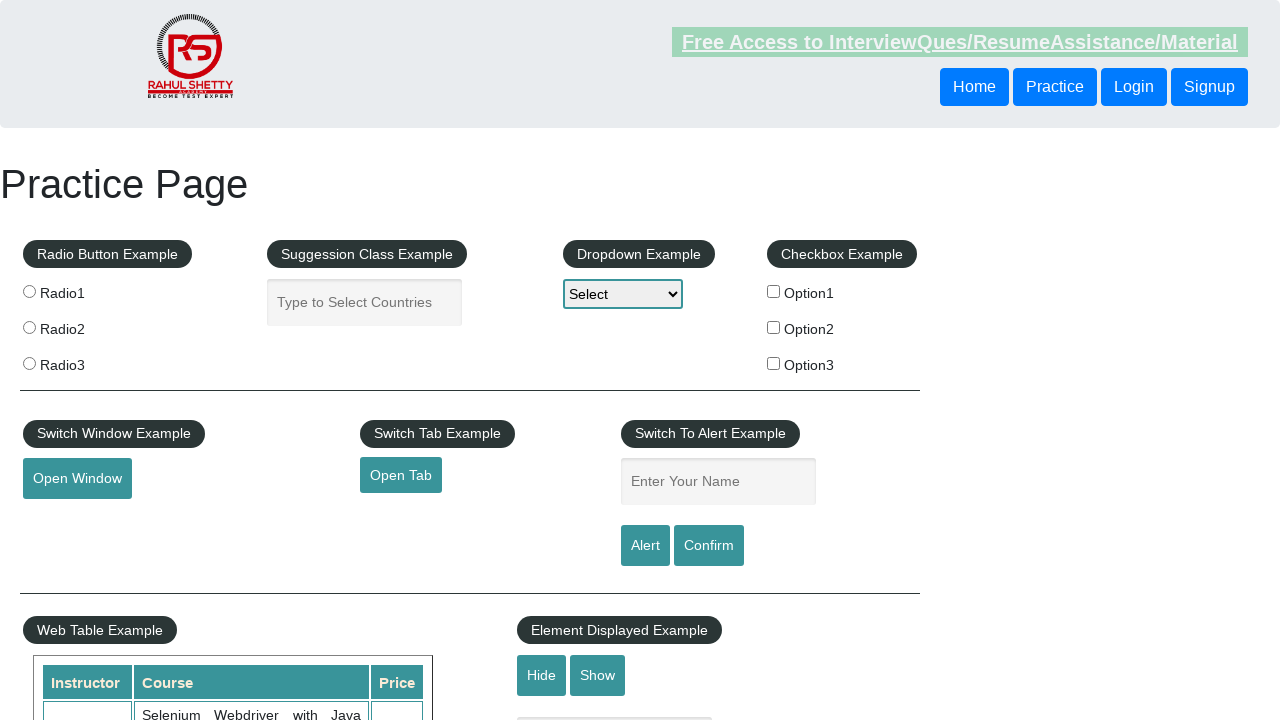

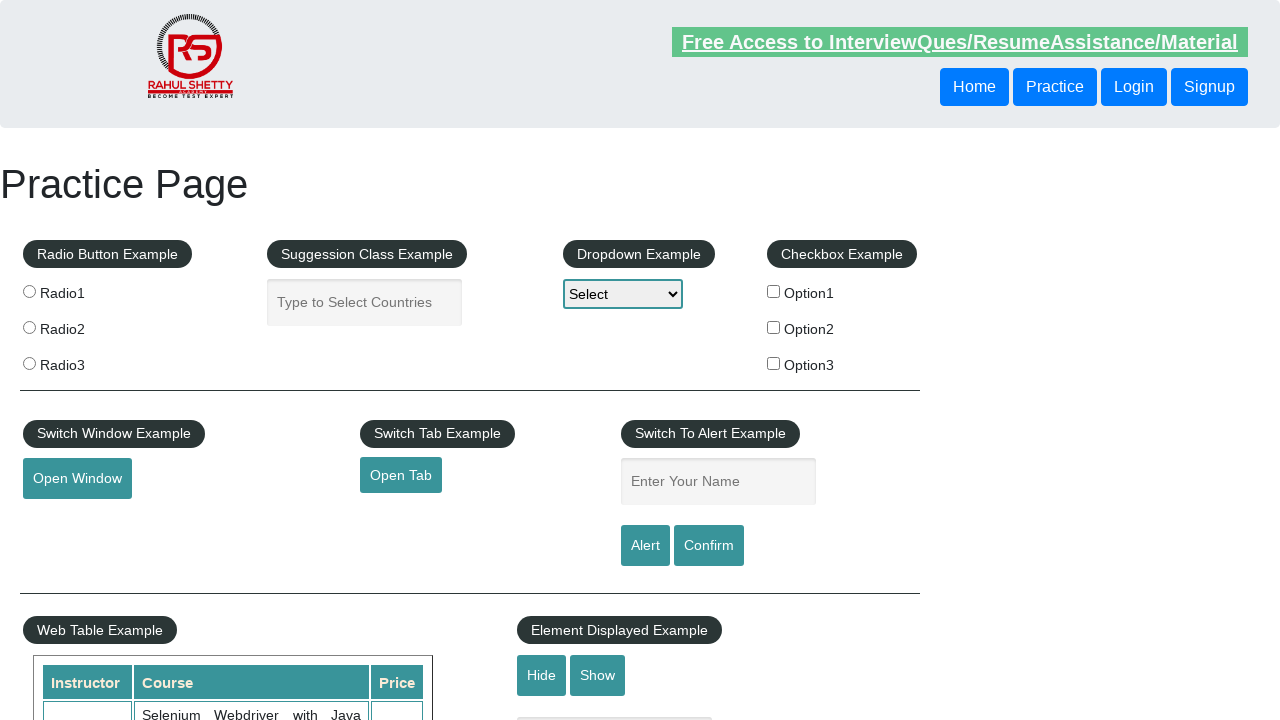